Tests JavaScript prompt dialog by clicking a "Try it" button, entering text in the prompt, accepting it, and verifying the result

Starting URL: https://www.w3schools.com/js/tryit.asp?filename=tryjs_prompt

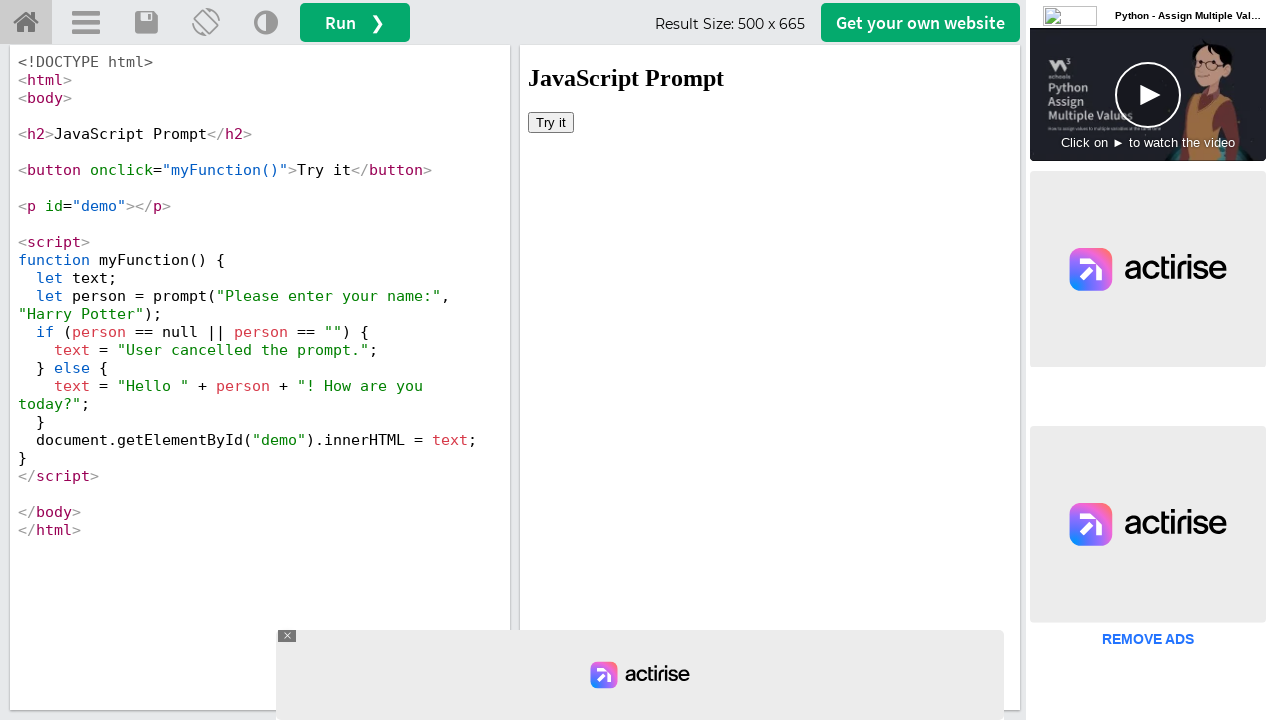

Set up dialog handler to accept prompts with 'SW Test Academy'
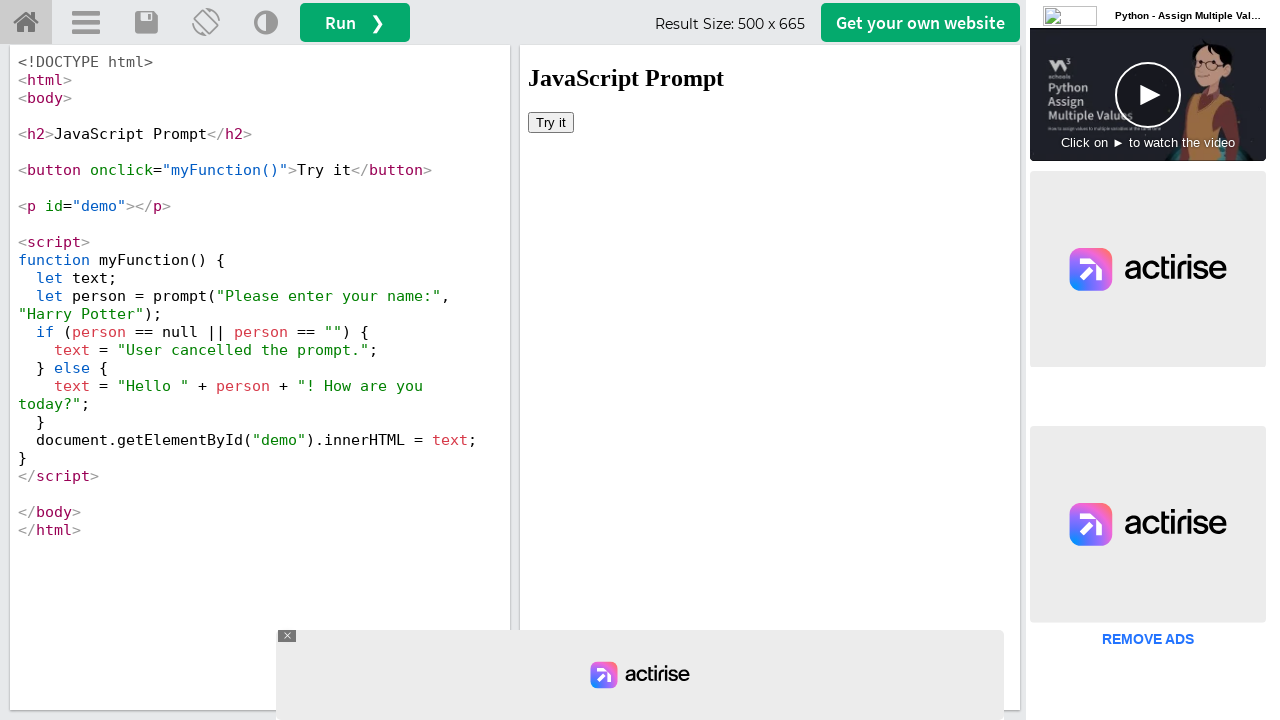

Located iframe with ID 'iframeResult'
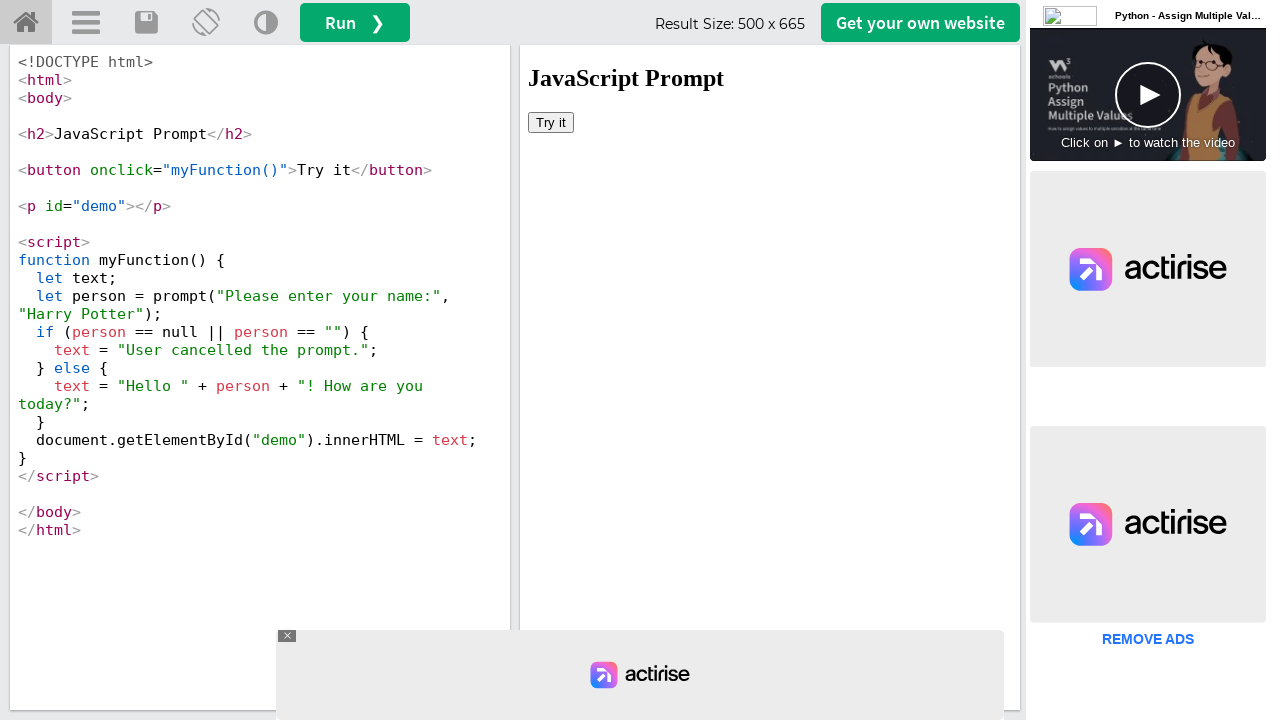

Clicked the 'Try it' button in the iframe at (551, 122) on #iframeResult >> internal:control=enter-frame >> xpath=//button[contains(text(),
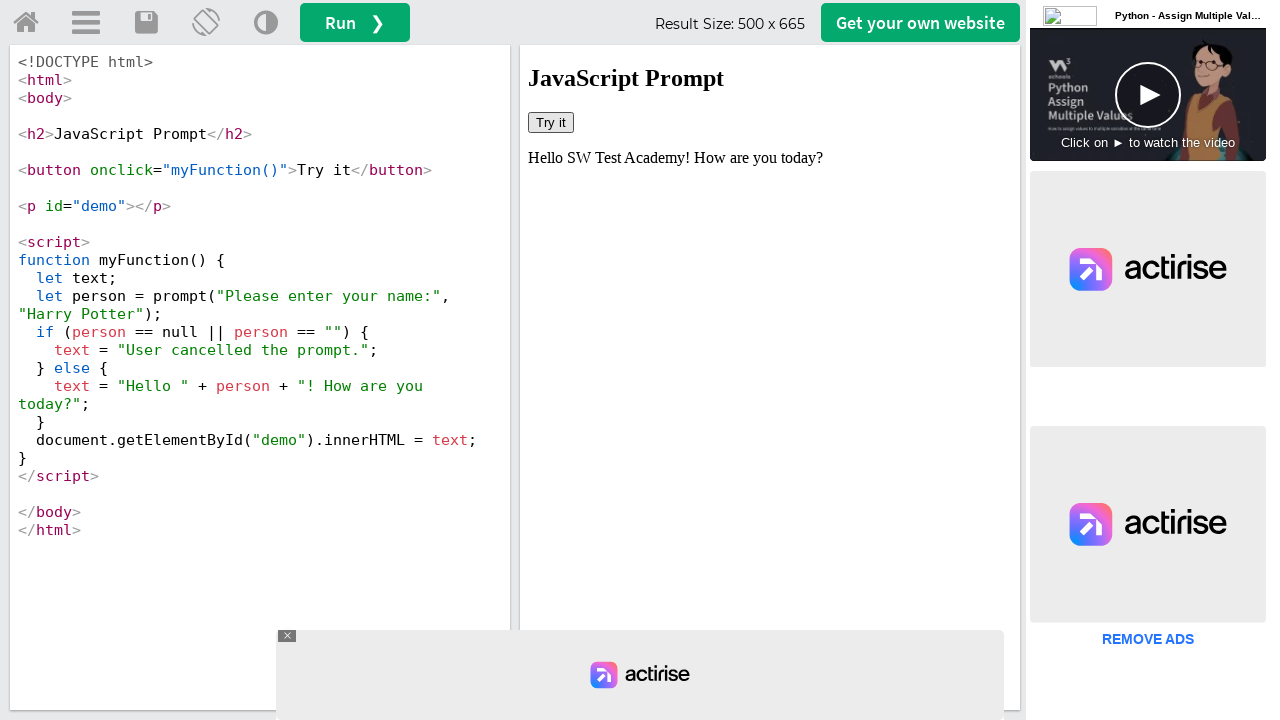

Demo result element loaded after prompt dialog was accepted
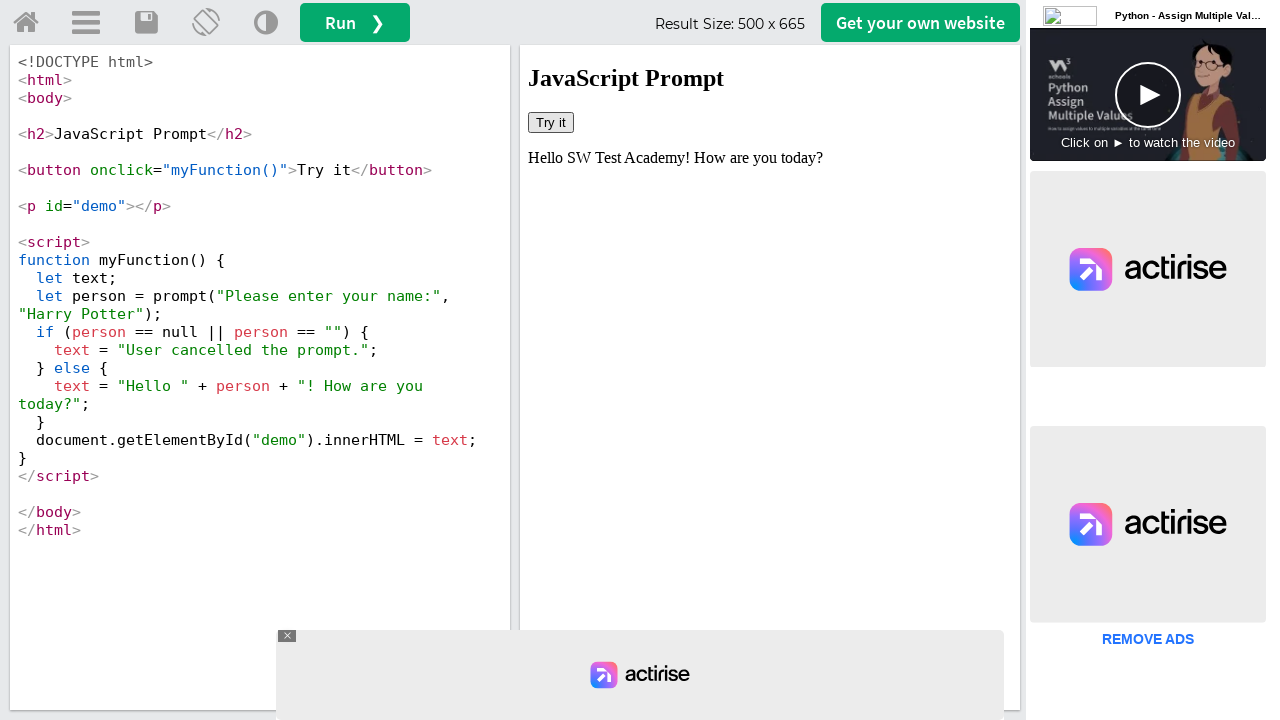

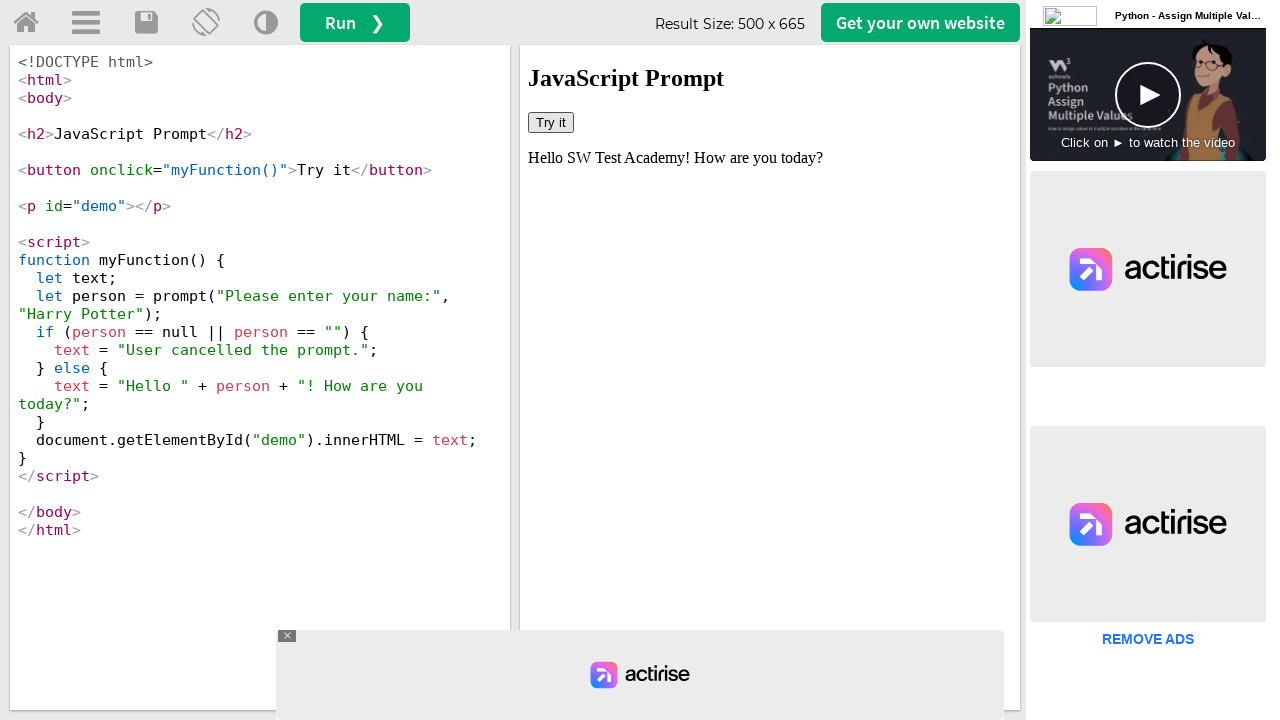